Navigates to a Steam marketplace item page and clicks on the price history graph to show lifetime data

Starting URL: https://steamcommunity.com/market/listings/730/AK-47%20%7C%20Redline%20%28Field-Tested%29

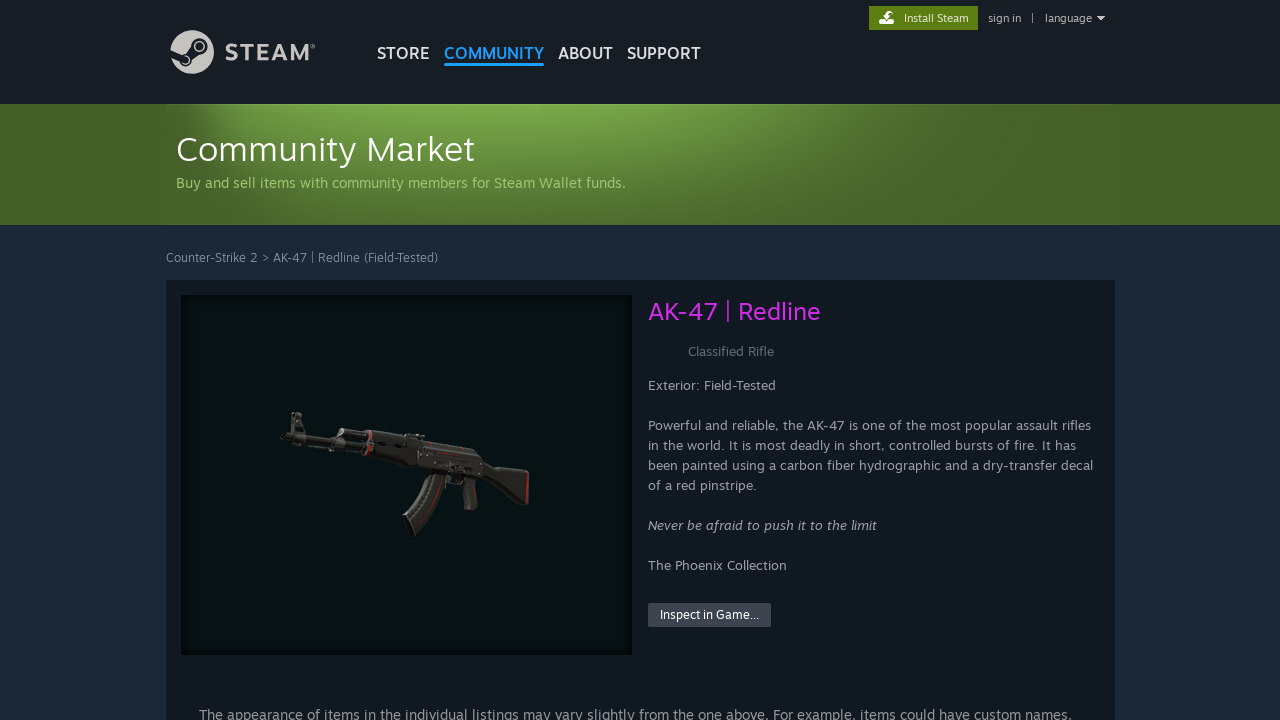

Clicked 'Lifetime' zoom control to show full price history graph data at (1025, 360) on #mainContents > div.market_page_fullwidth.market_listing_firstsection > div > di
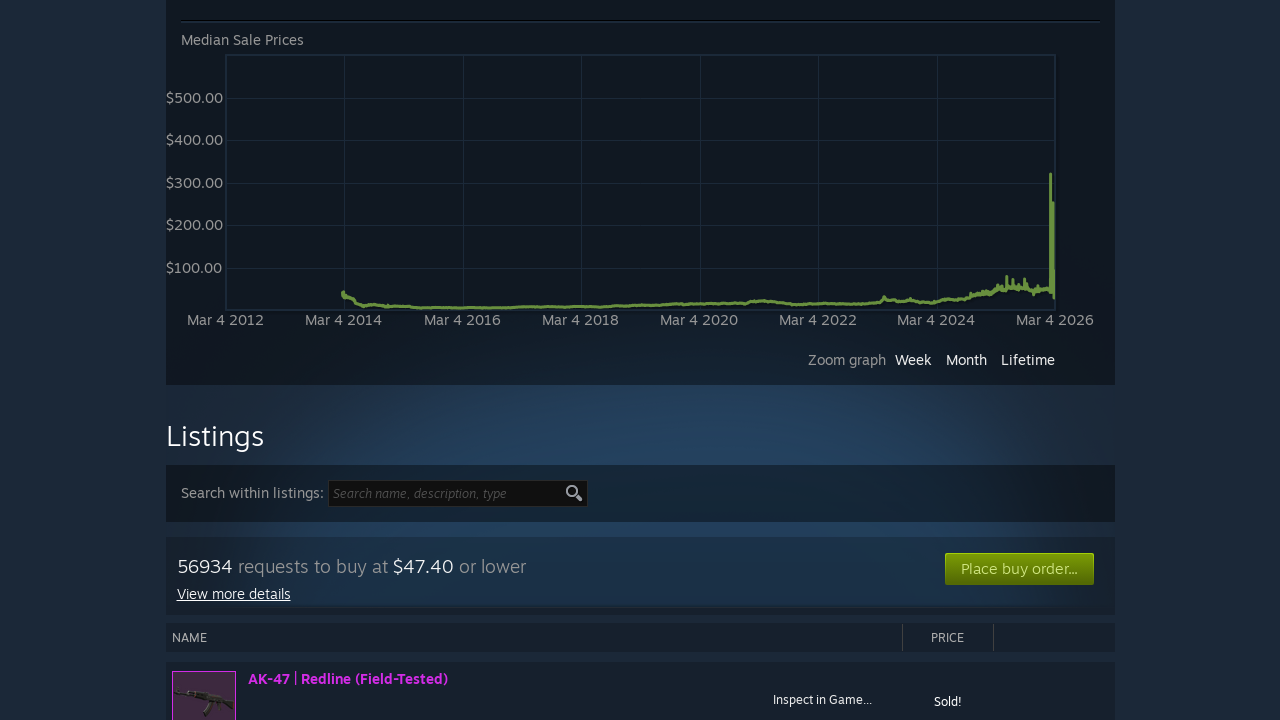

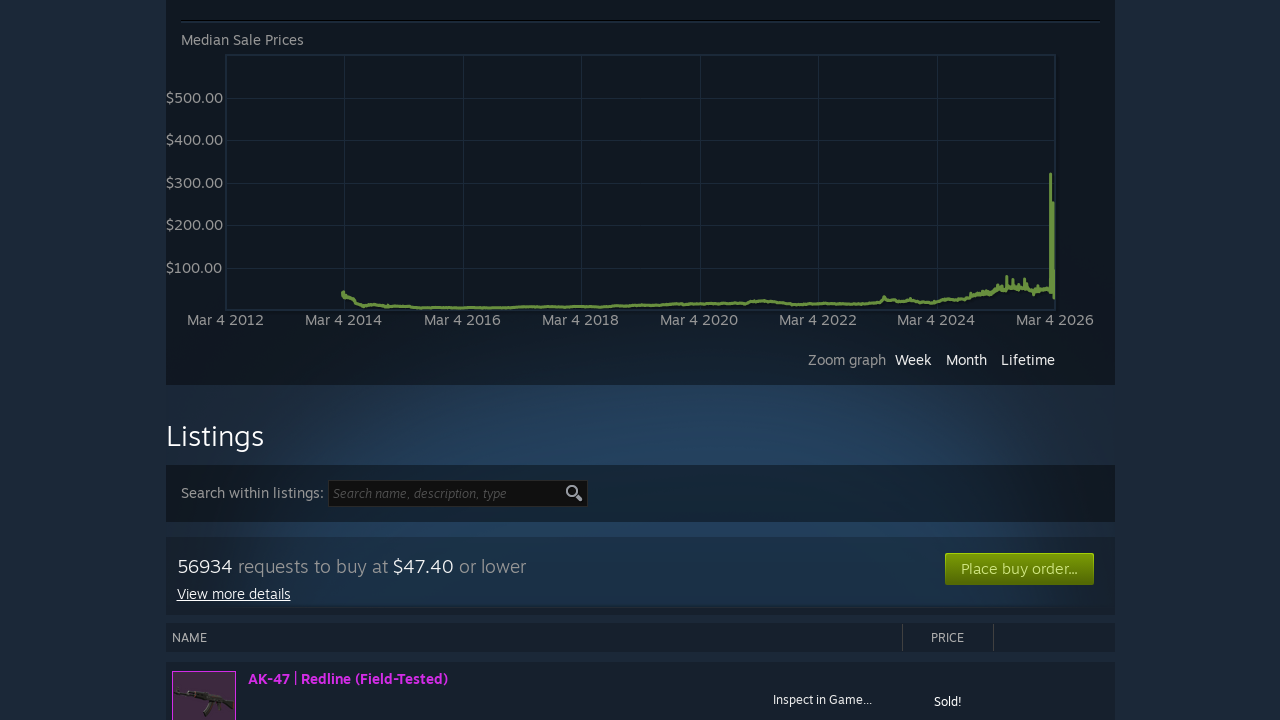